Tests a member management form by adding members with first/last names, validating group size requirements, selecting members from a dropdown, and testing the delete member functionality.

Starting URL: https://selenium-testing-testing.web.app/

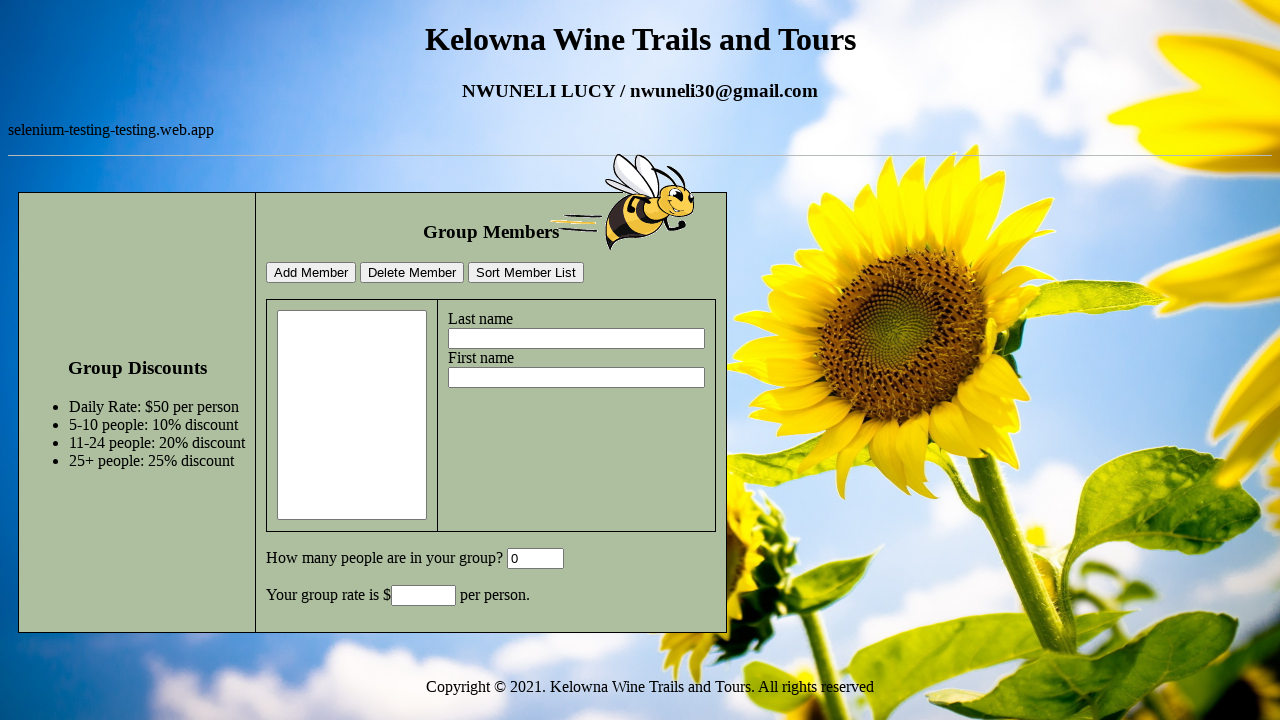

Clicked lastname field at (576, 339) on #lastname
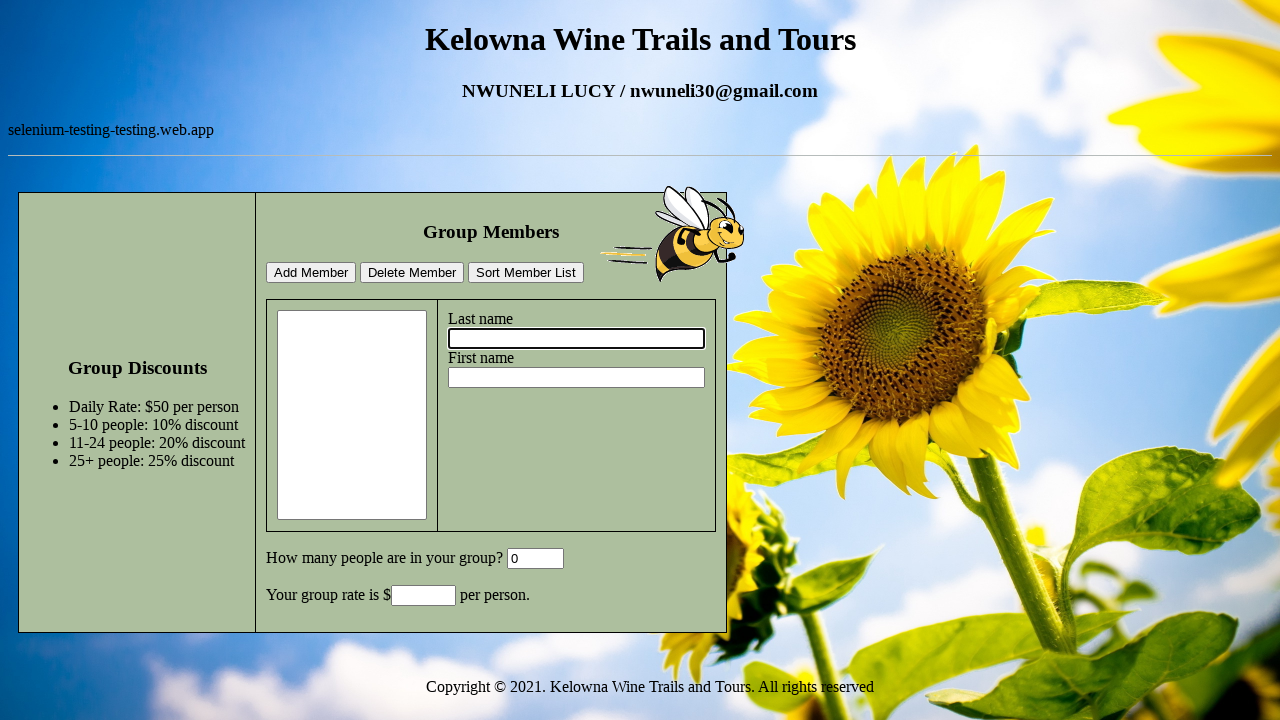

Filled lastname field with 'NWUNELI' on #lastname
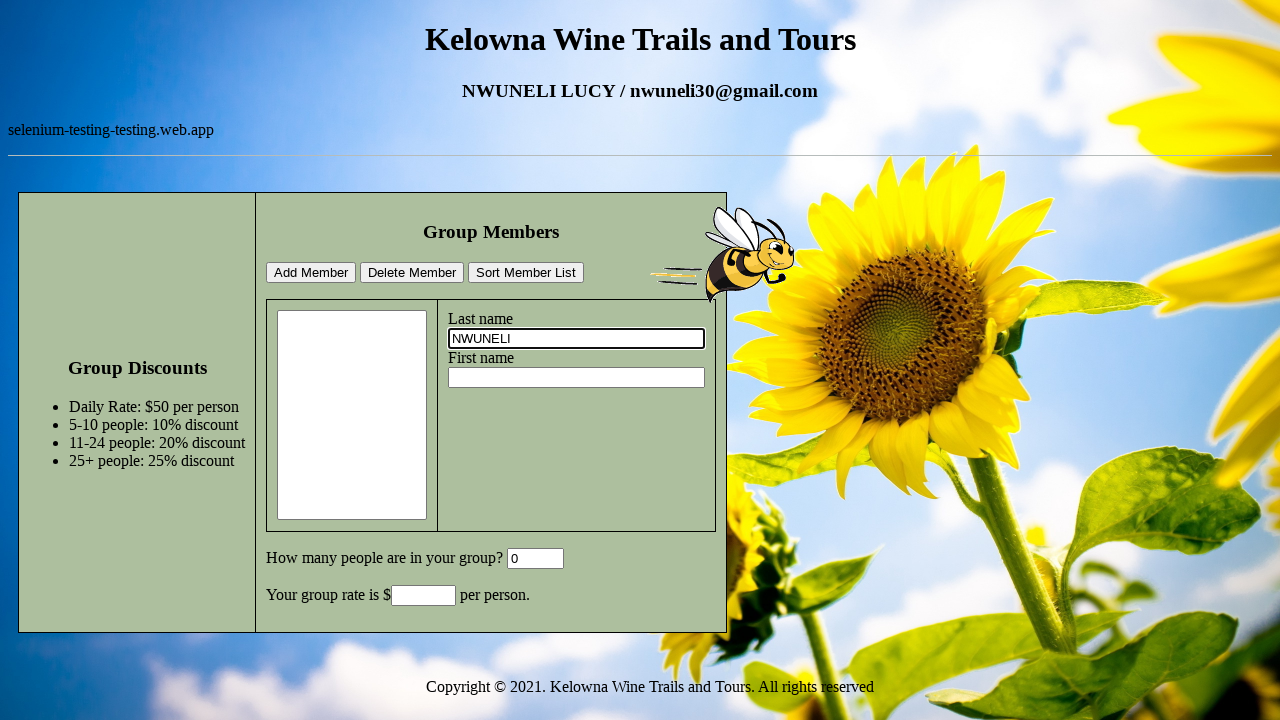

Clicked firstname field at (576, 378) on #firstname
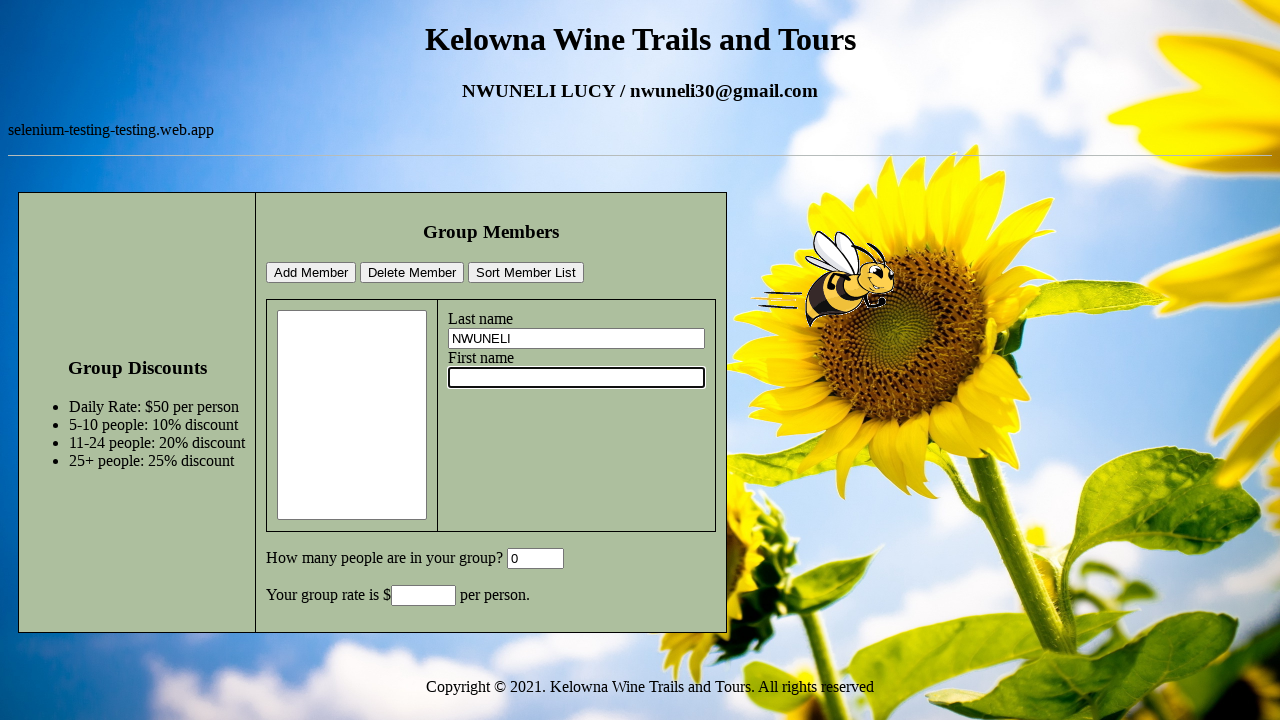

Filled firstname field with 'LUCY' on #firstname
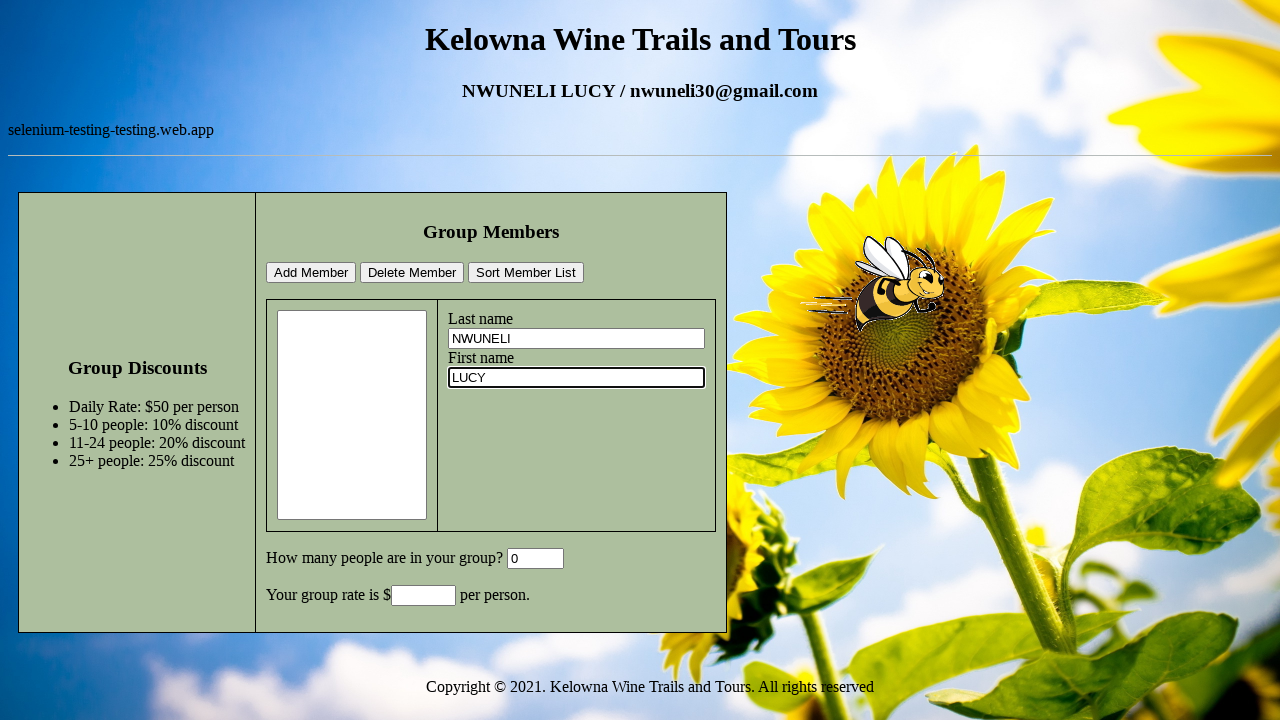

Clicked add member button - validation alert triggered at (311, 273) on #addMemberBtn
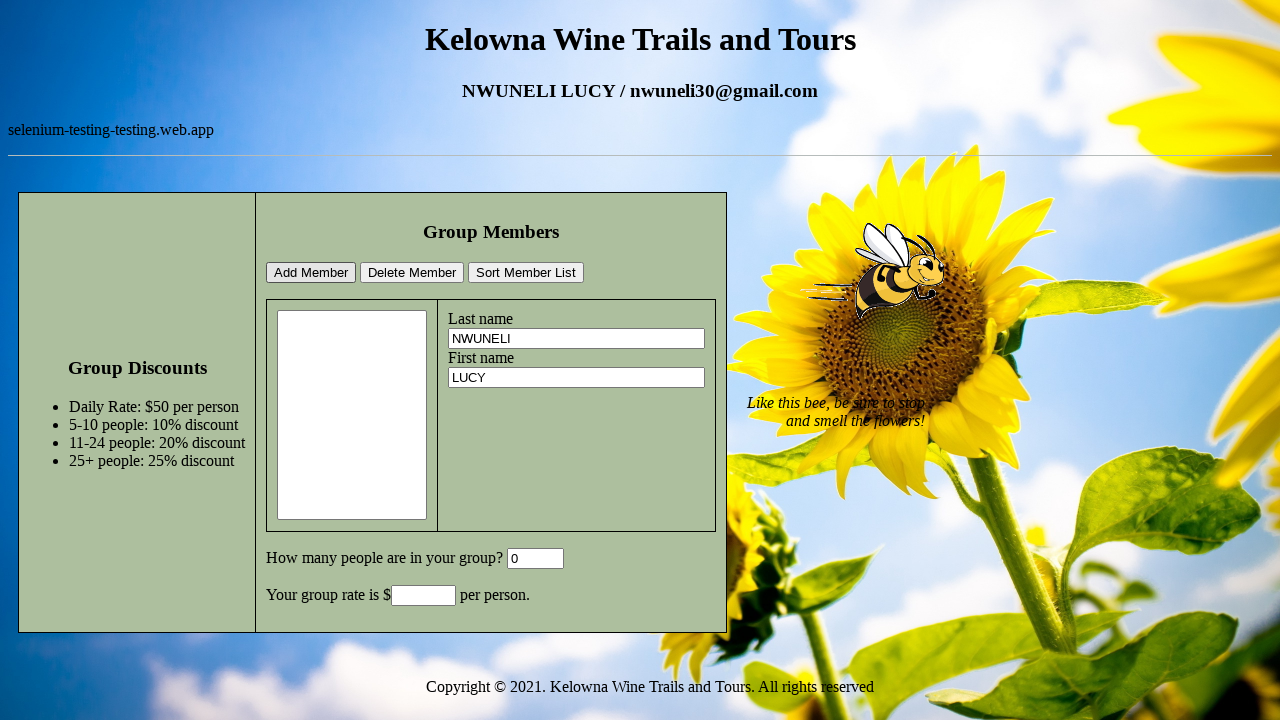

Set up dialog handler to accept validation alerts
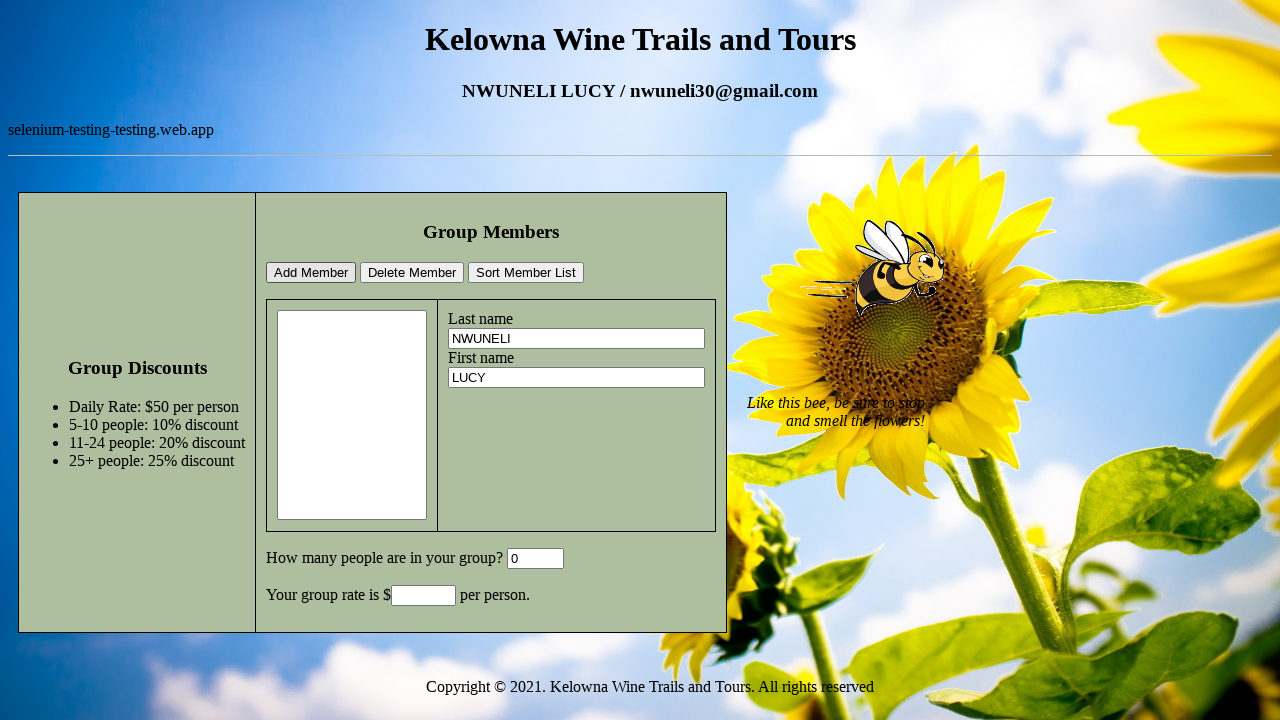

Clicked group size field at (536, 559) on #GroupSize
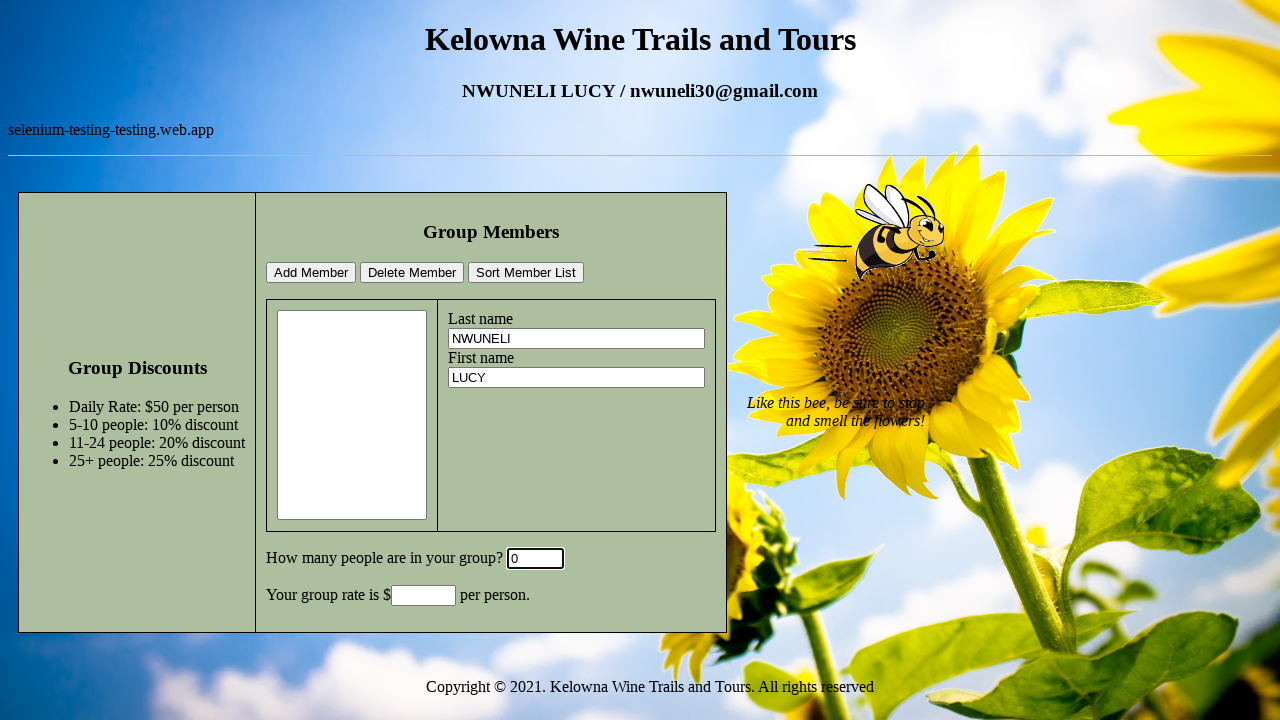

Filled group size field with '1' on #GroupSize
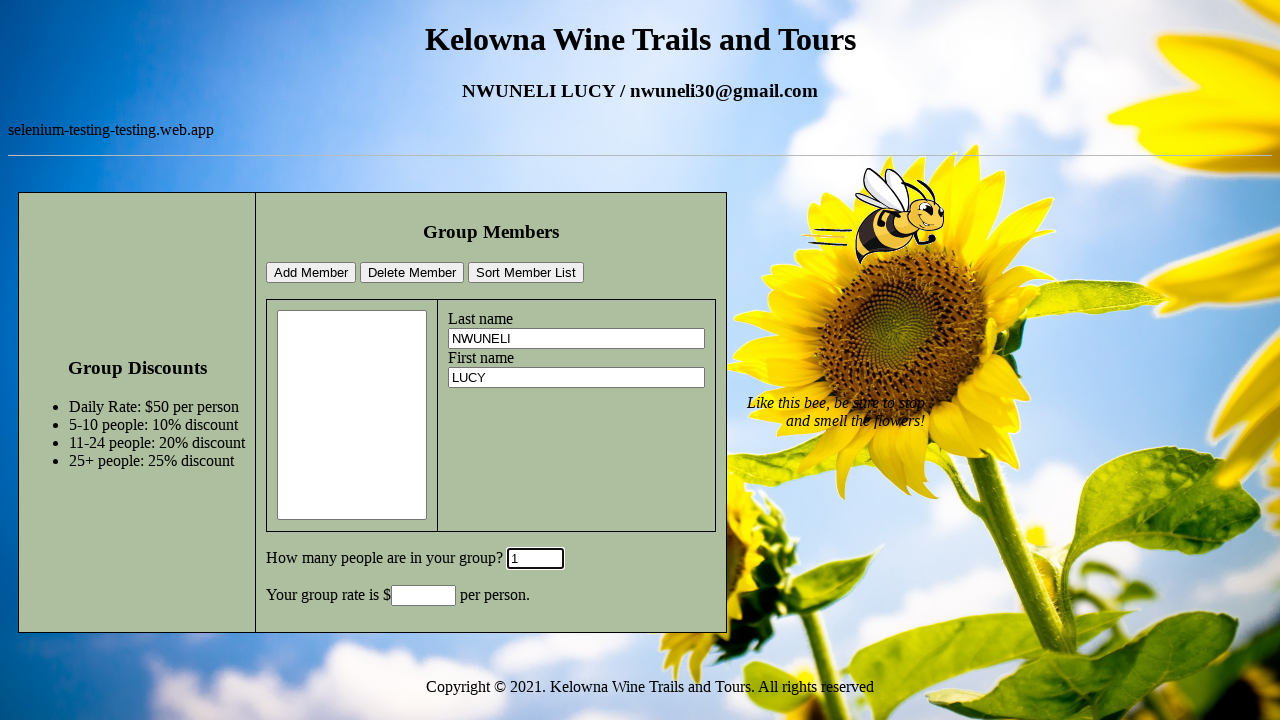

Clicked add member button to add member 'LUCY NWUNELI' at (311, 273) on #addMemberBtn
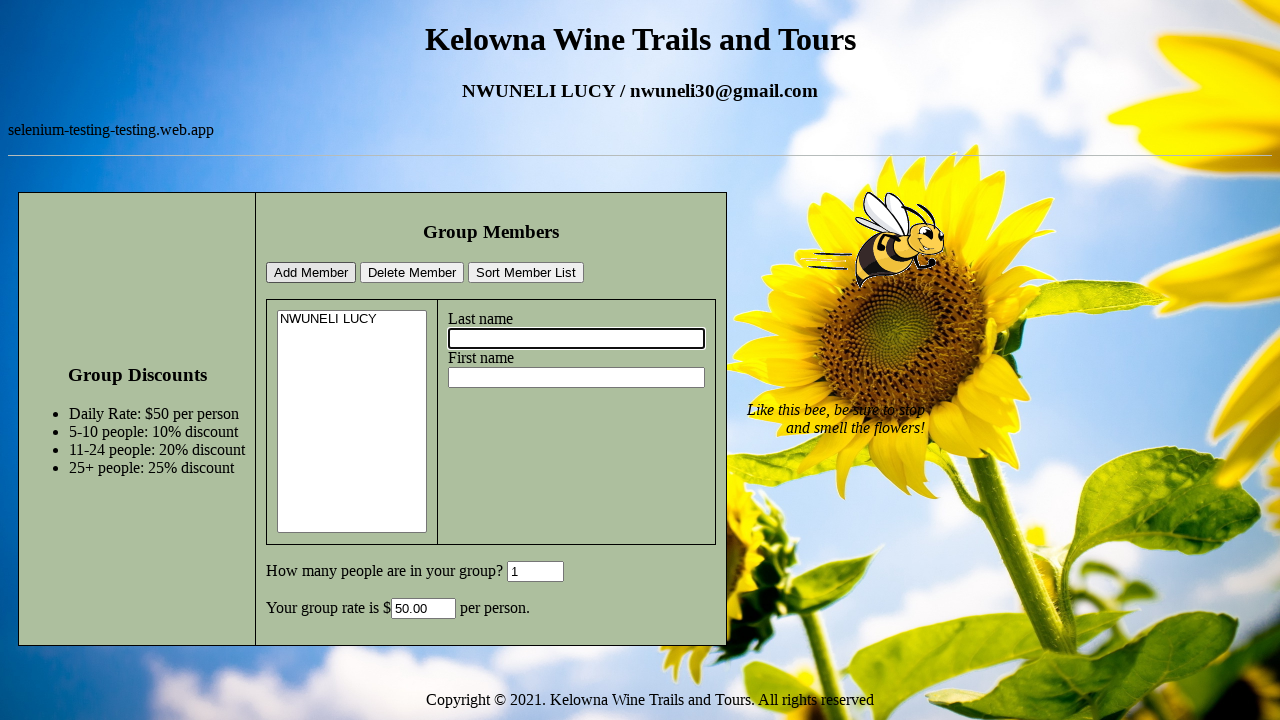

Selected 'NWUNELI LUCY' from members dropdown on #members
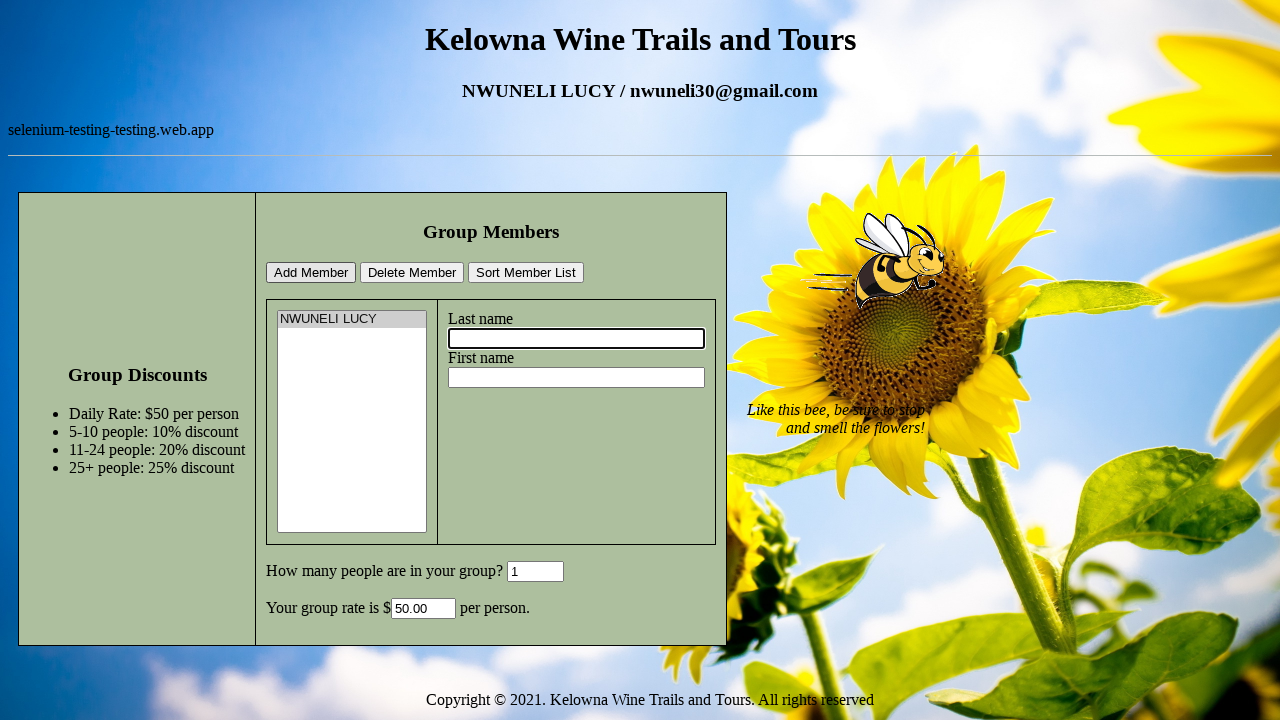

Clicked on the selected member option at (352, 320) on #members option
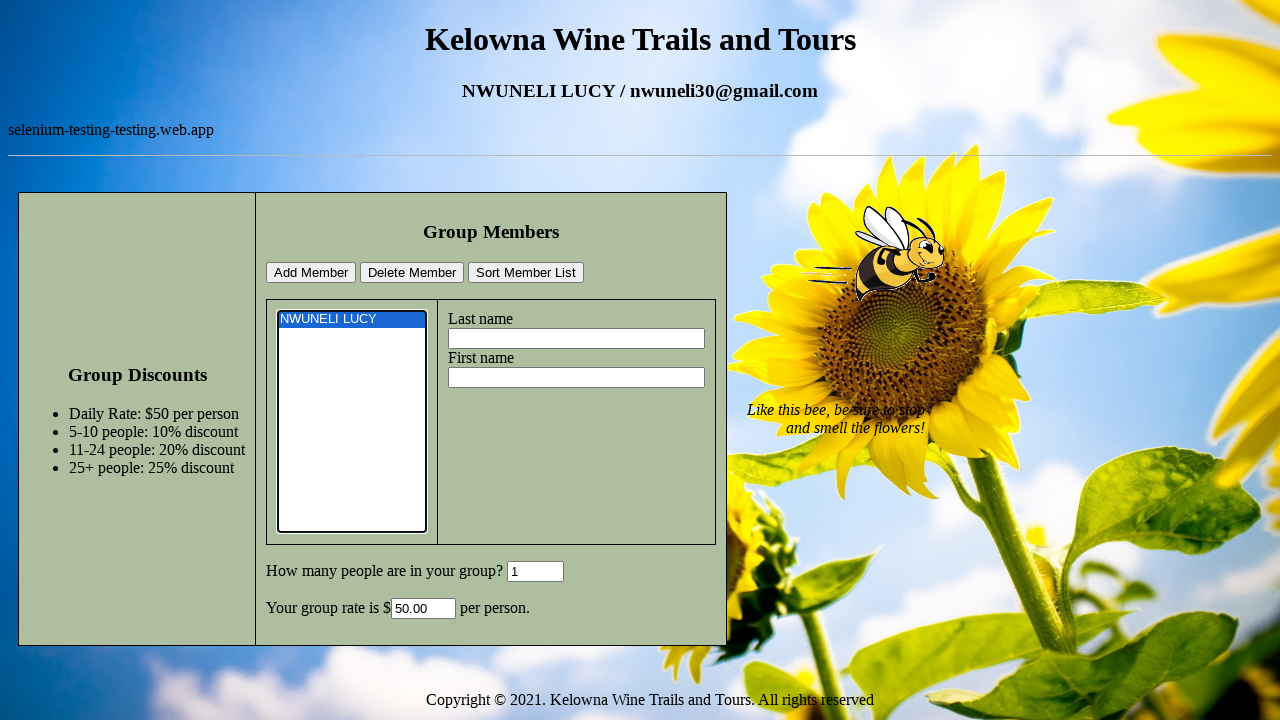

Clicked lastname field to edit at (576, 339) on #lastname
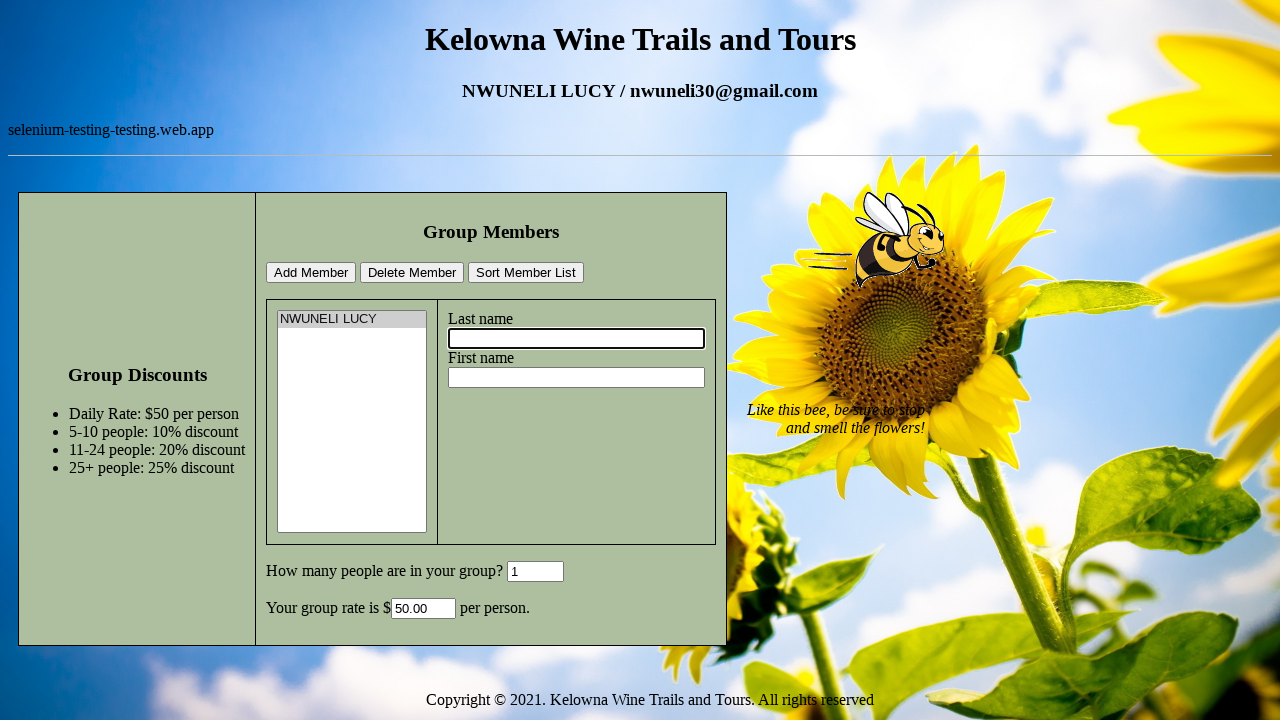

Filled lastname field with 'Lucy Chiamaka' on #lastname
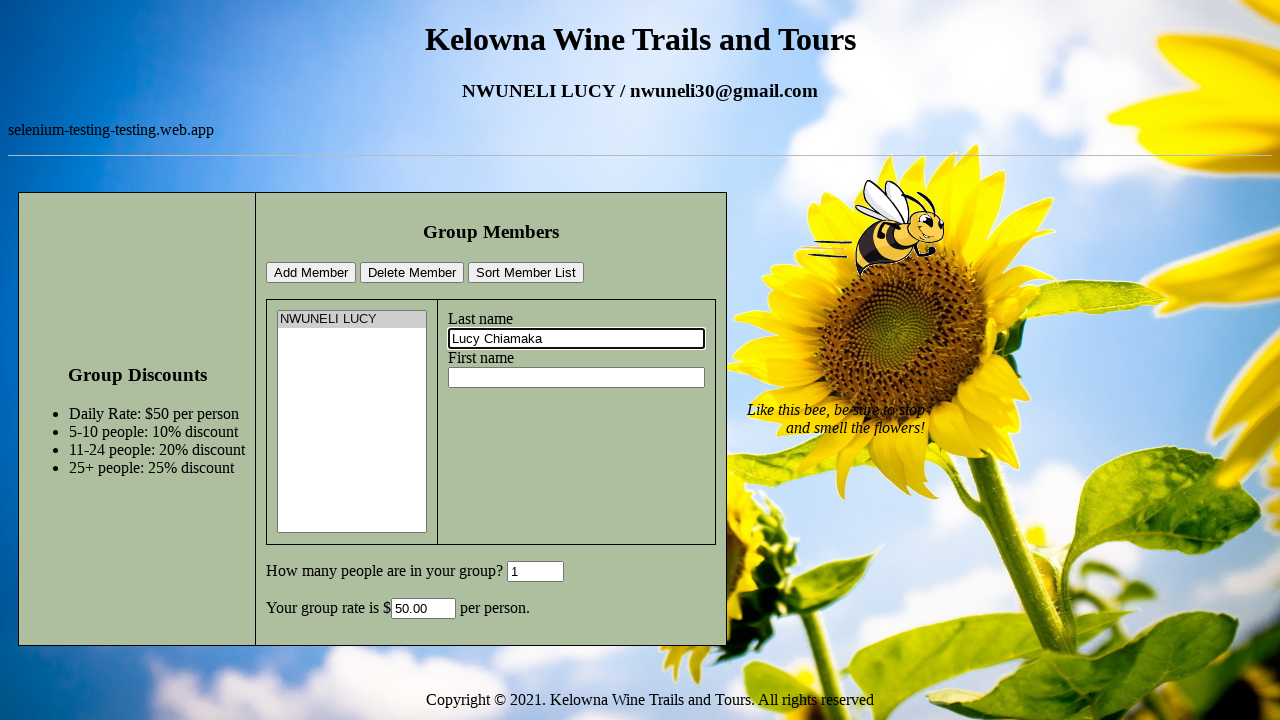

Clicked firstname field to edit at (576, 378) on #firstname
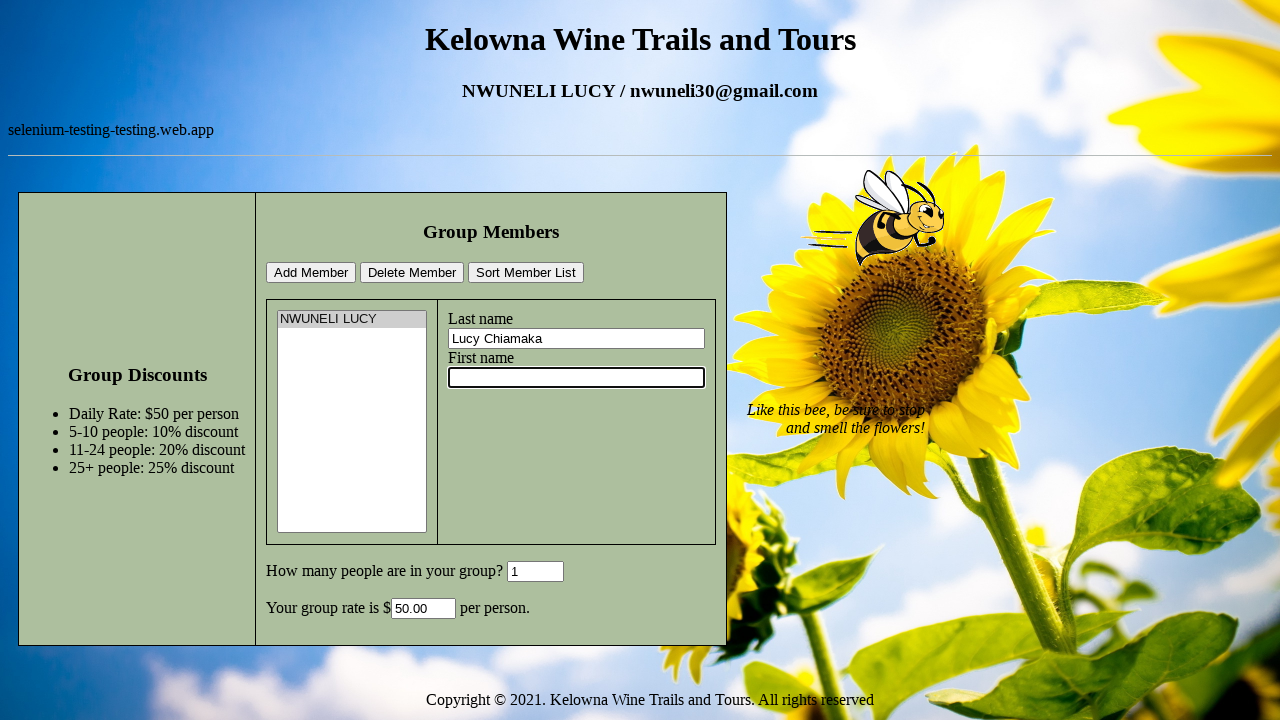

Filled firstname field with 'LUCY' on #firstname
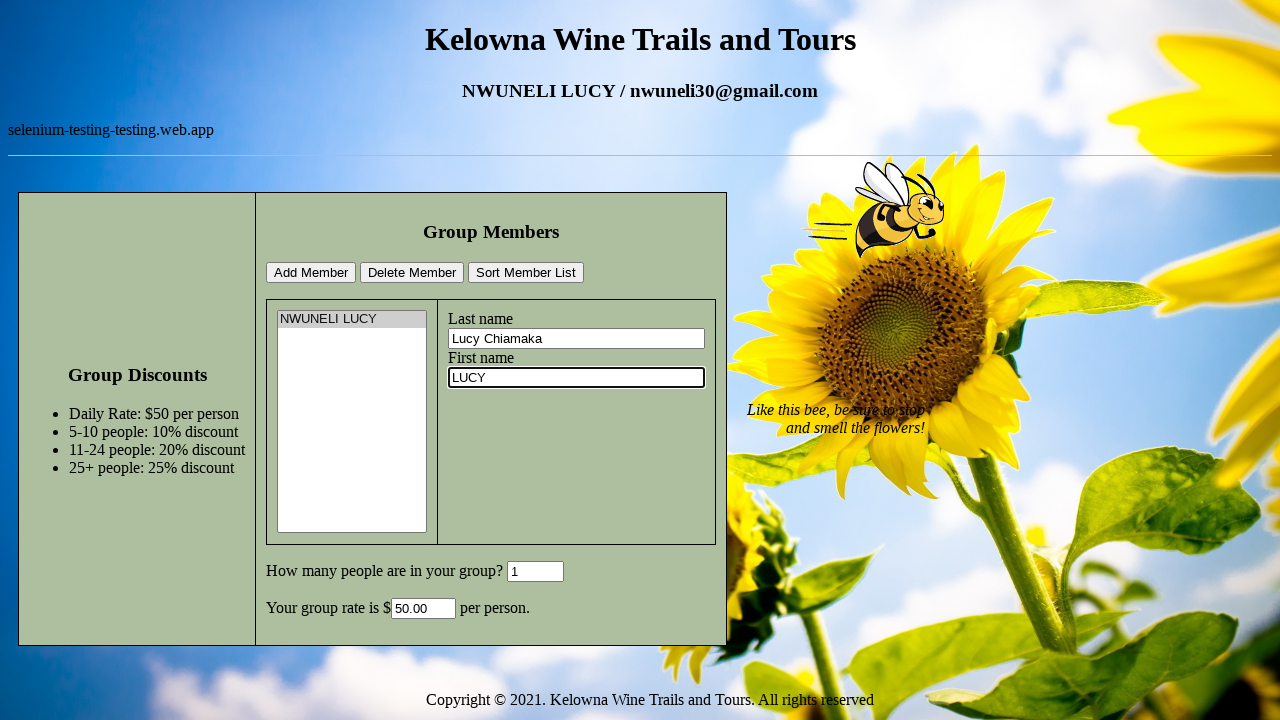

Clicked add member button to add second member 'LUCY Lucy Chiamaka' at (311, 273) on #addMemberBtn
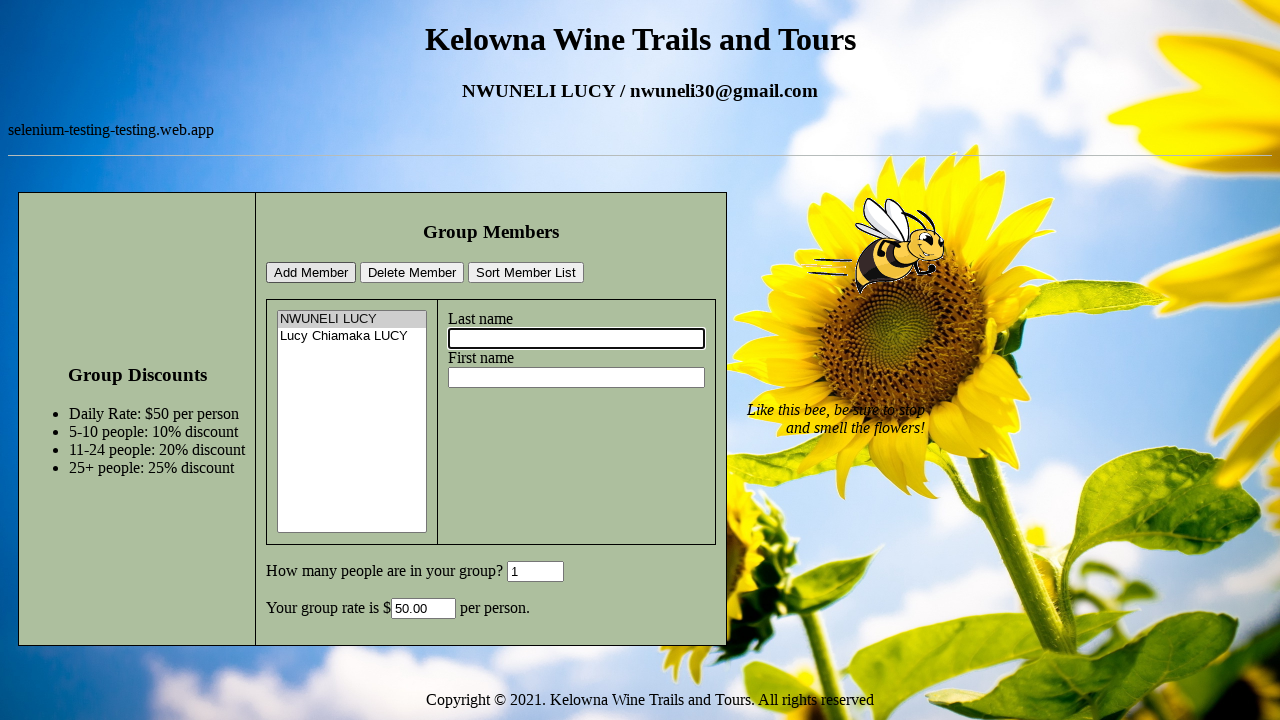

Clicked delete member button to remove selected member at (412, 273) on #deleteMemberBtn
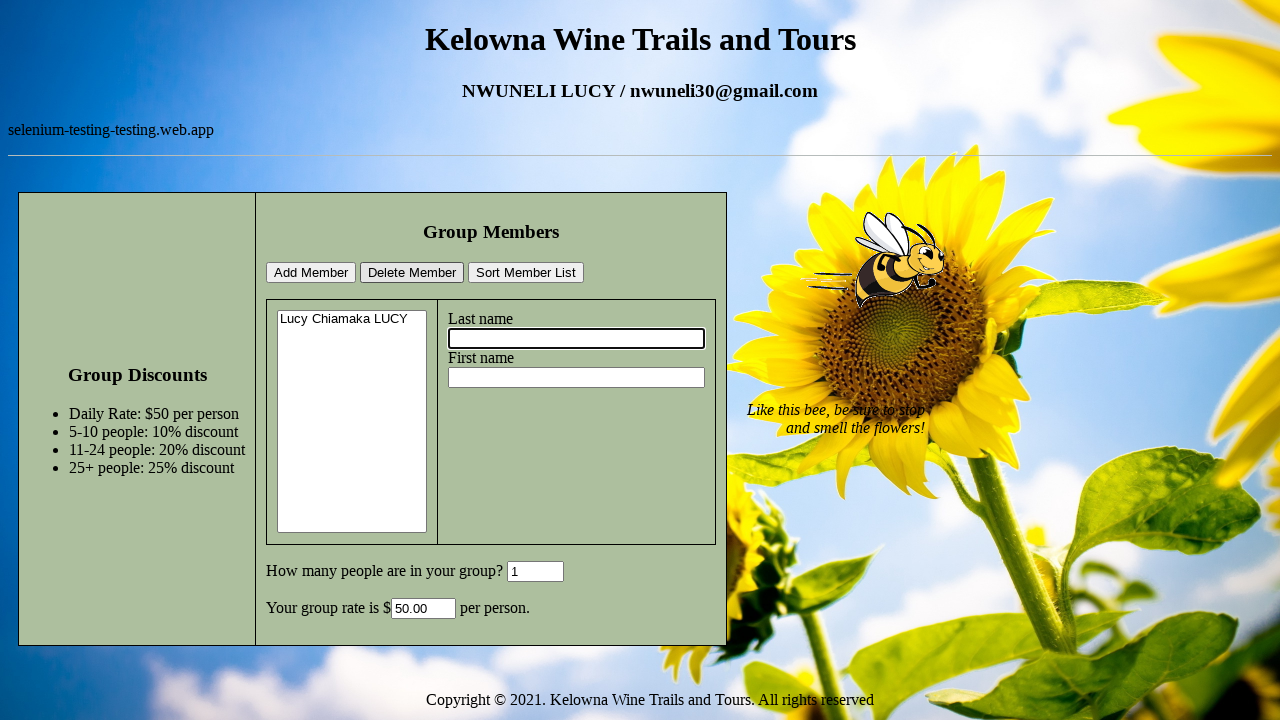

Waited 500ms for final alerts or operations to complete
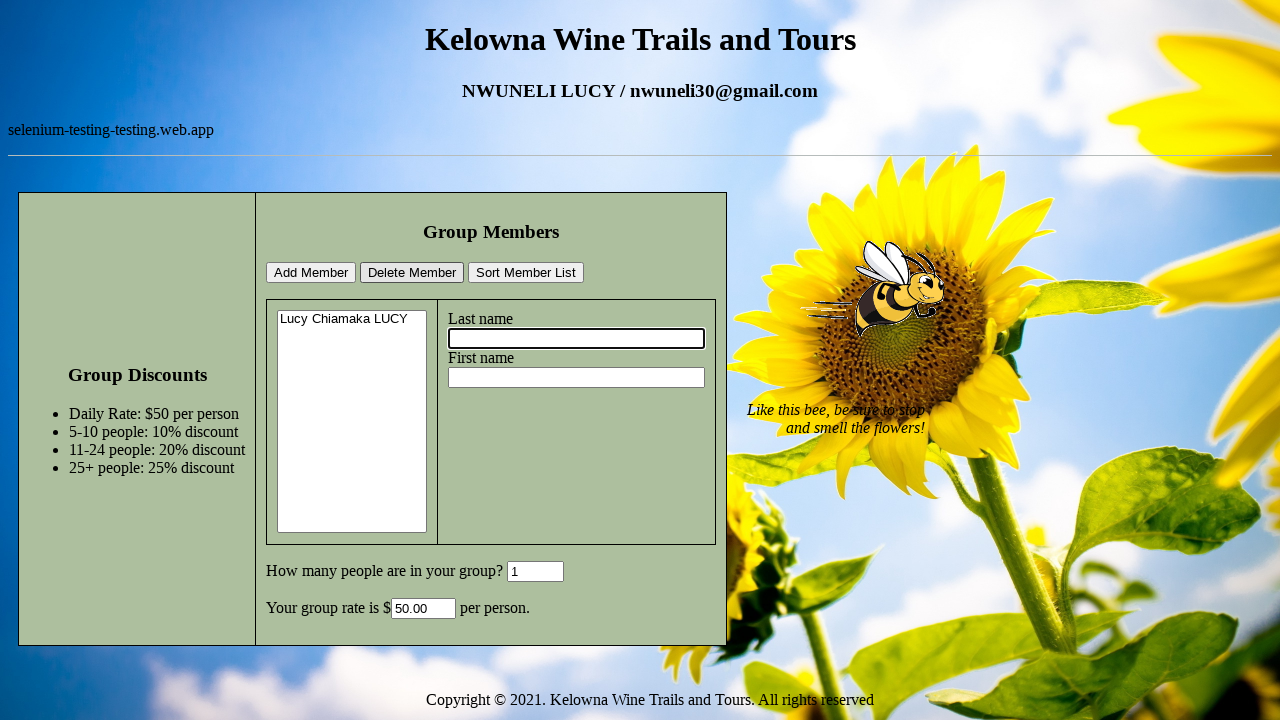

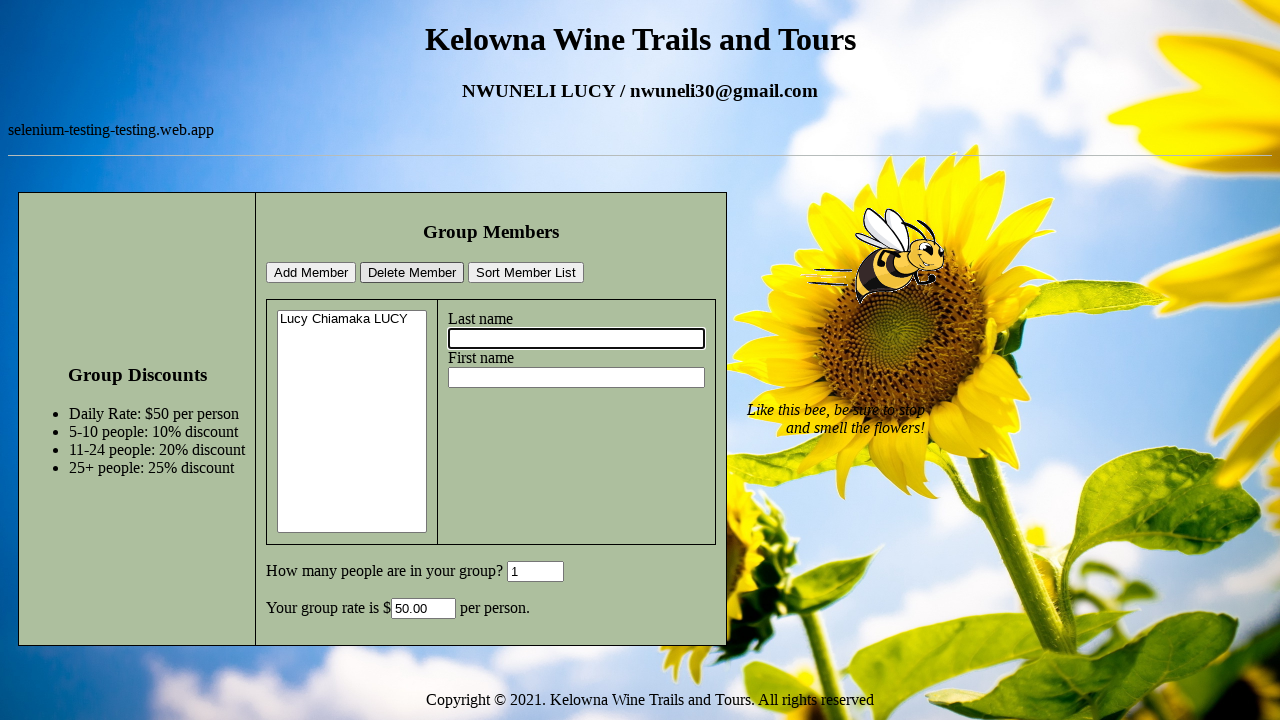